Incomplete test that only defines a radio button locator without any actions

Starting URL: https://demos.telerik.com/kendo-ui/radiobutton/index

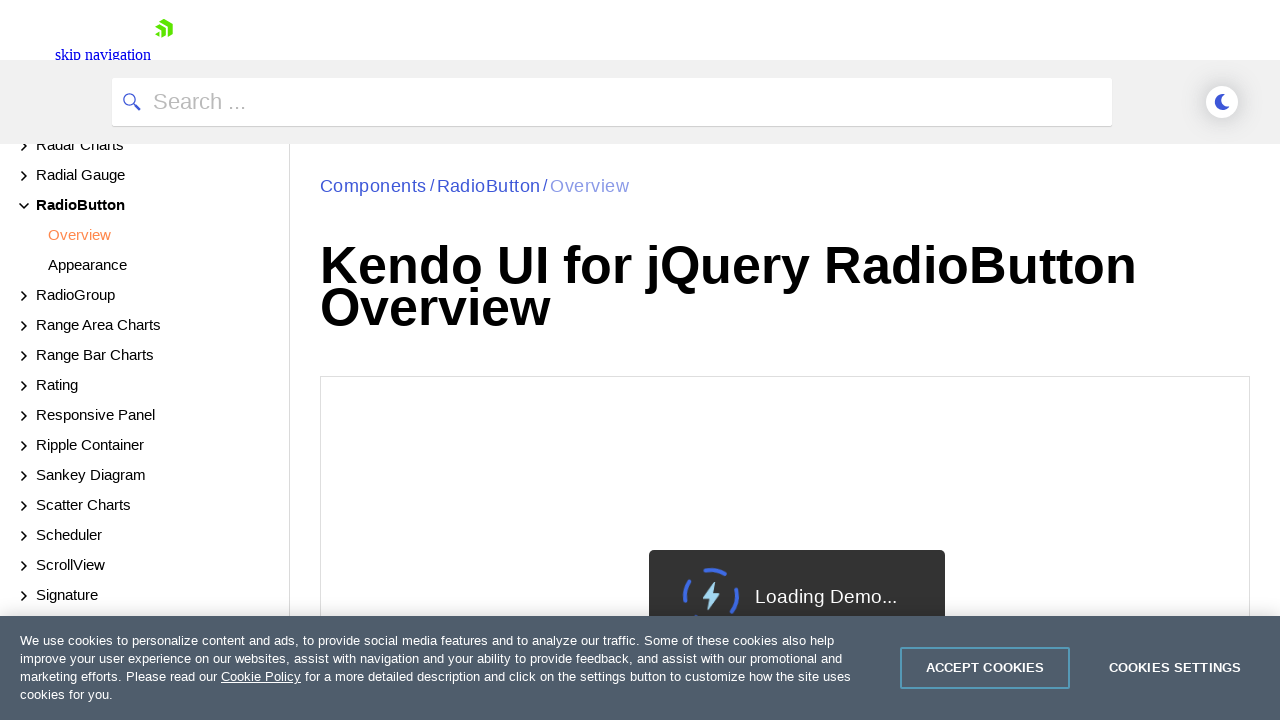

Waited for page to load with networkidle state
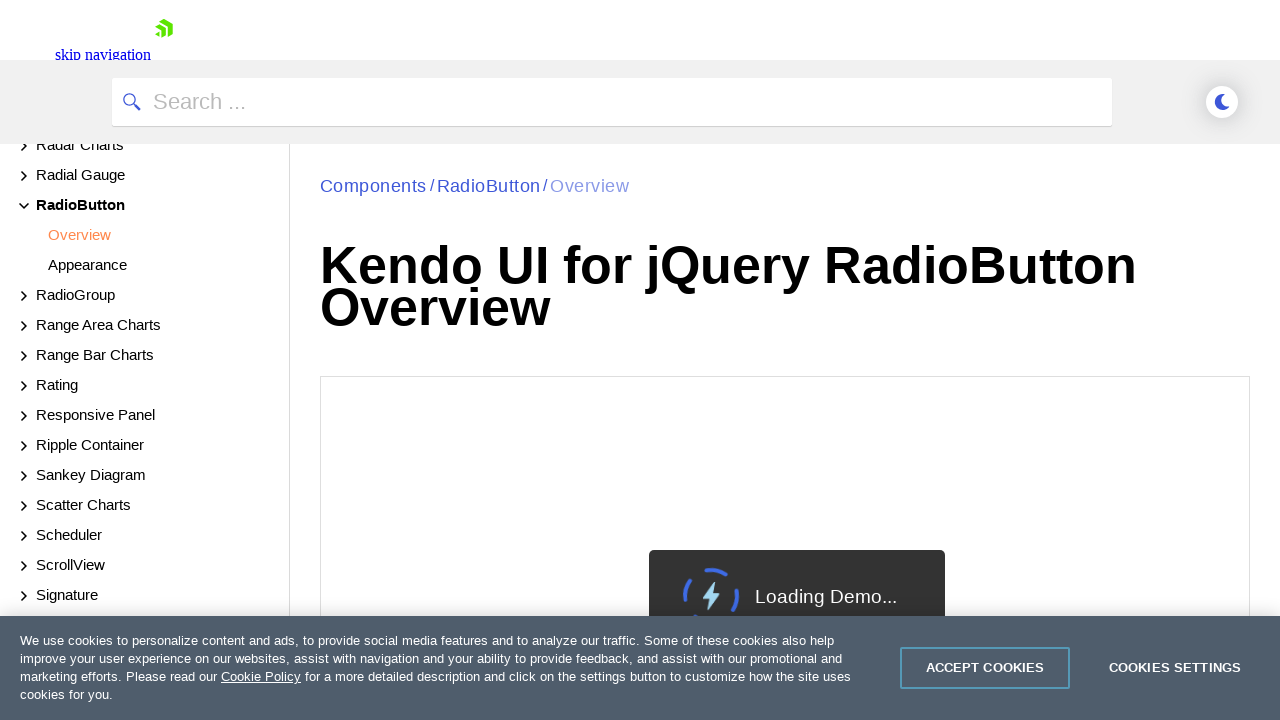

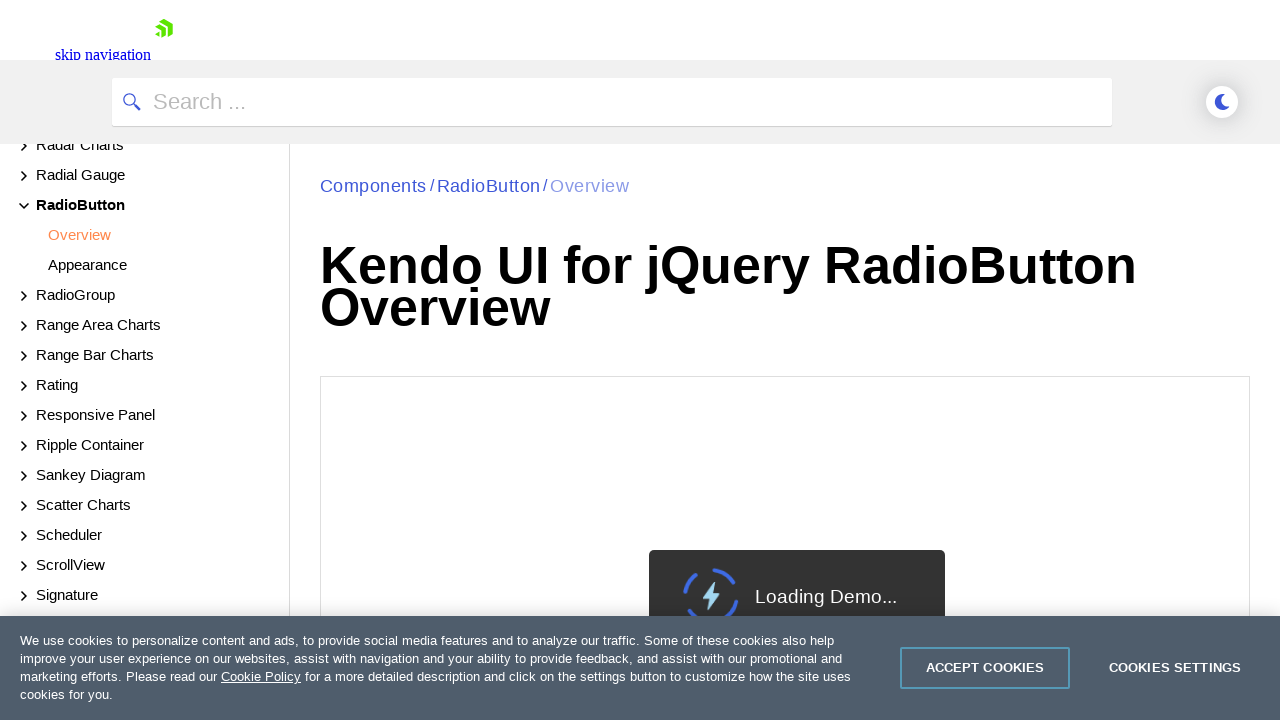